Tests context menu by right-clicking, navigating to share submenu, and clicking on social media links

Starting URL: https://qaplayground.dev/apps/context-menu/

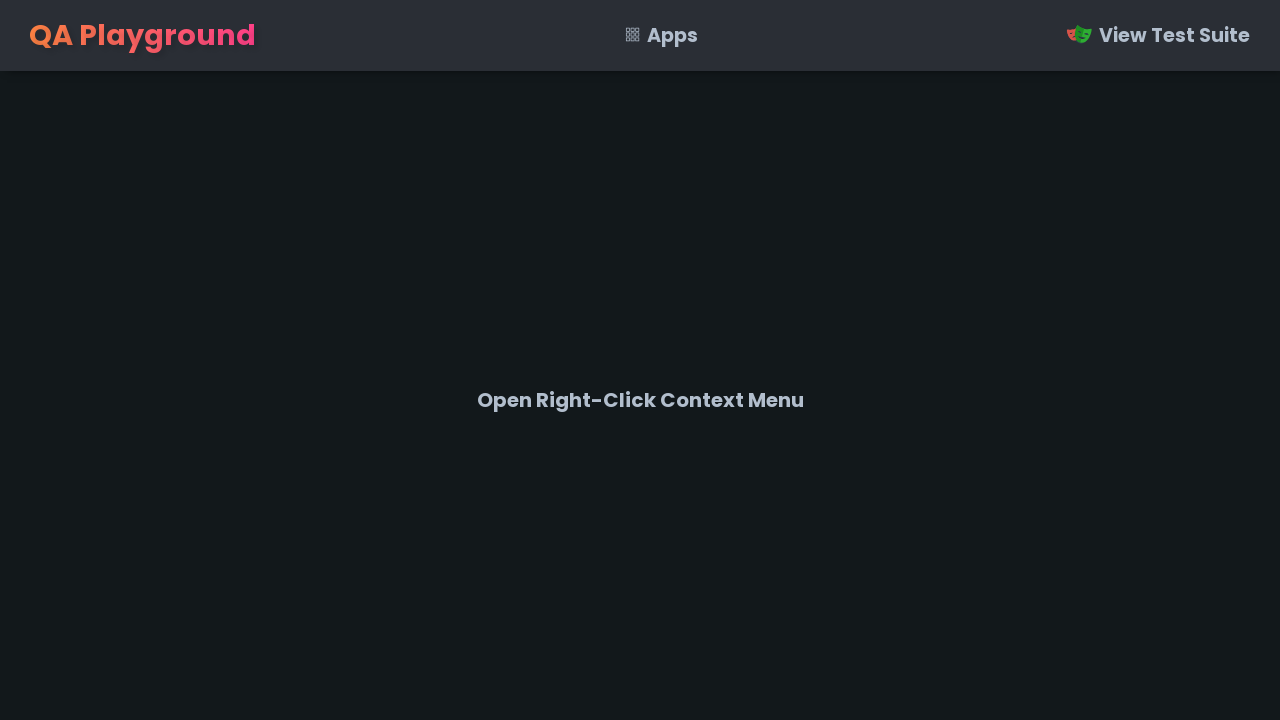

Right-clicked on message element to open context menu at (640, 400) on #msg
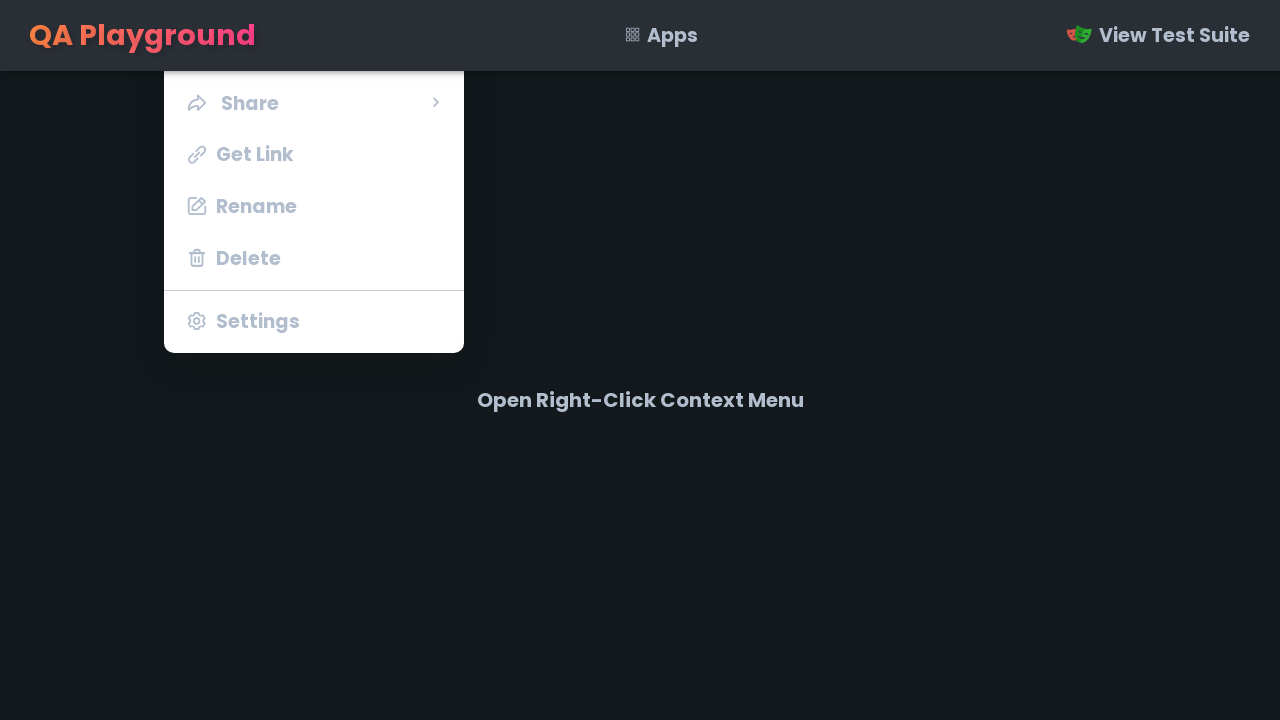

Hovered over Share submenu item at (314, 102) on xpath=//li[@class='menu-item share']
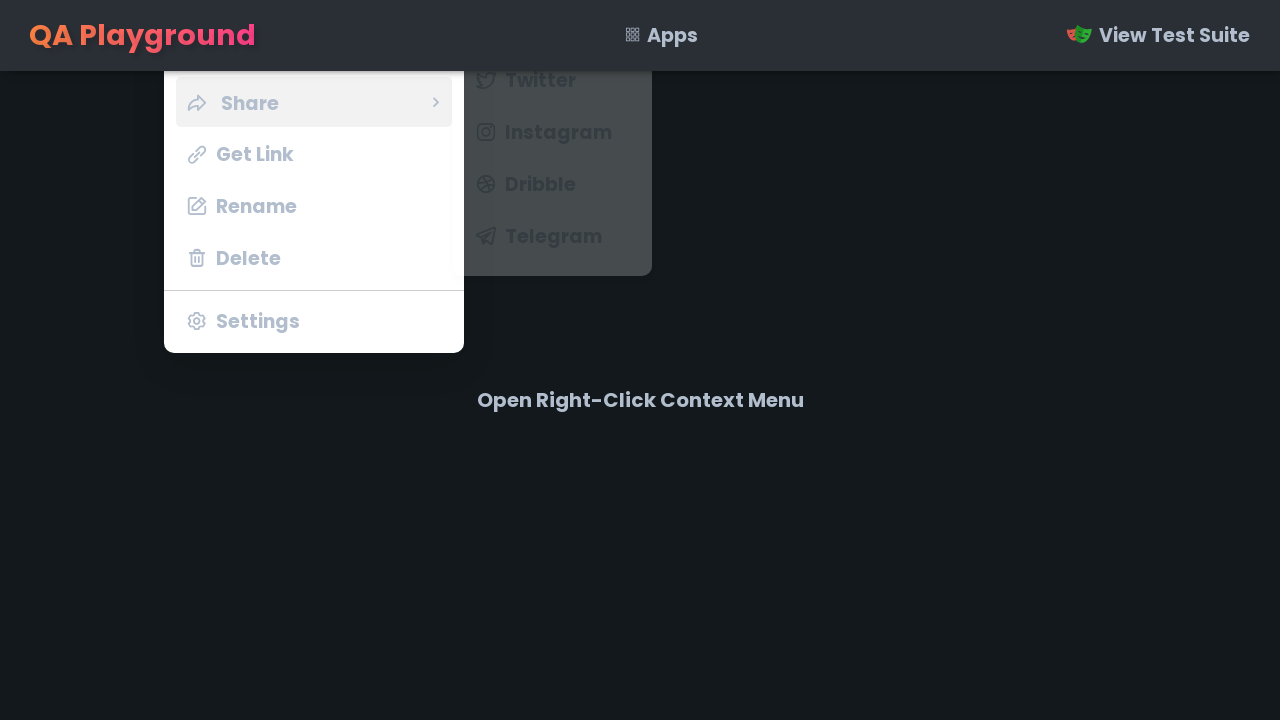

Clicked on Twitter social media link at (552, 80) on //li[@onclick="itemClicked('Twitter')"]
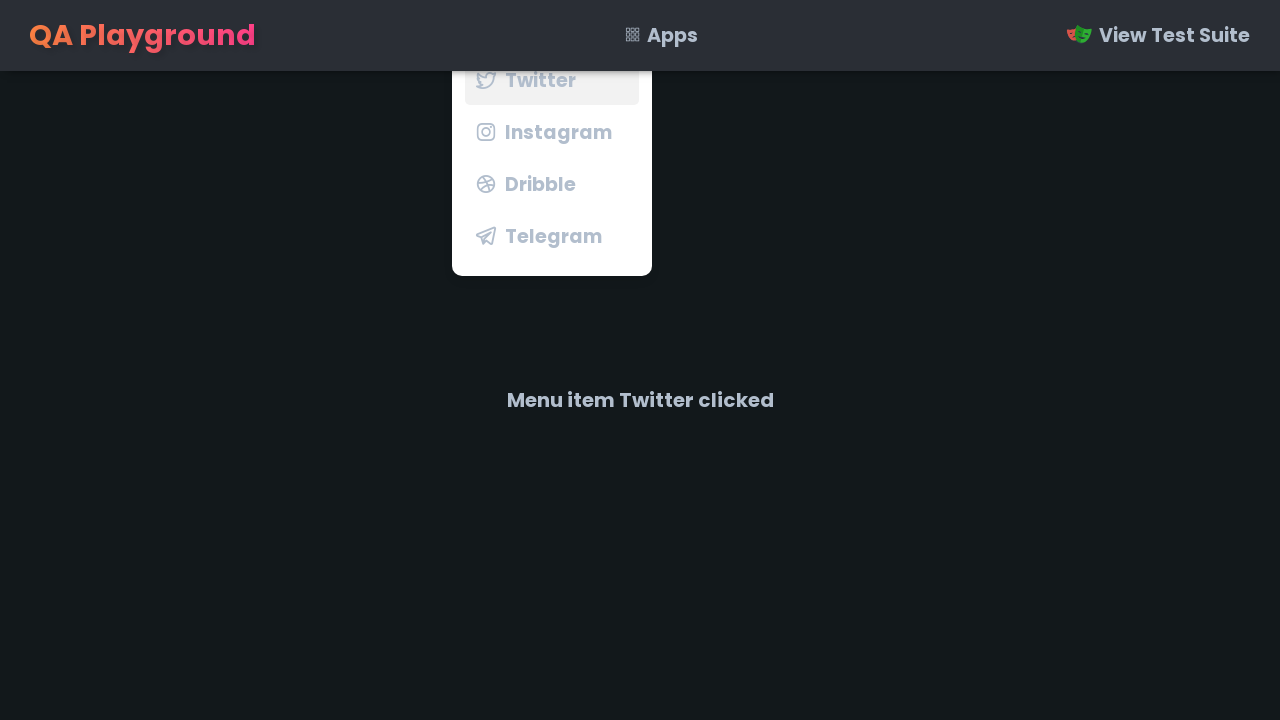

Verified Twitter menu item click assertion passed
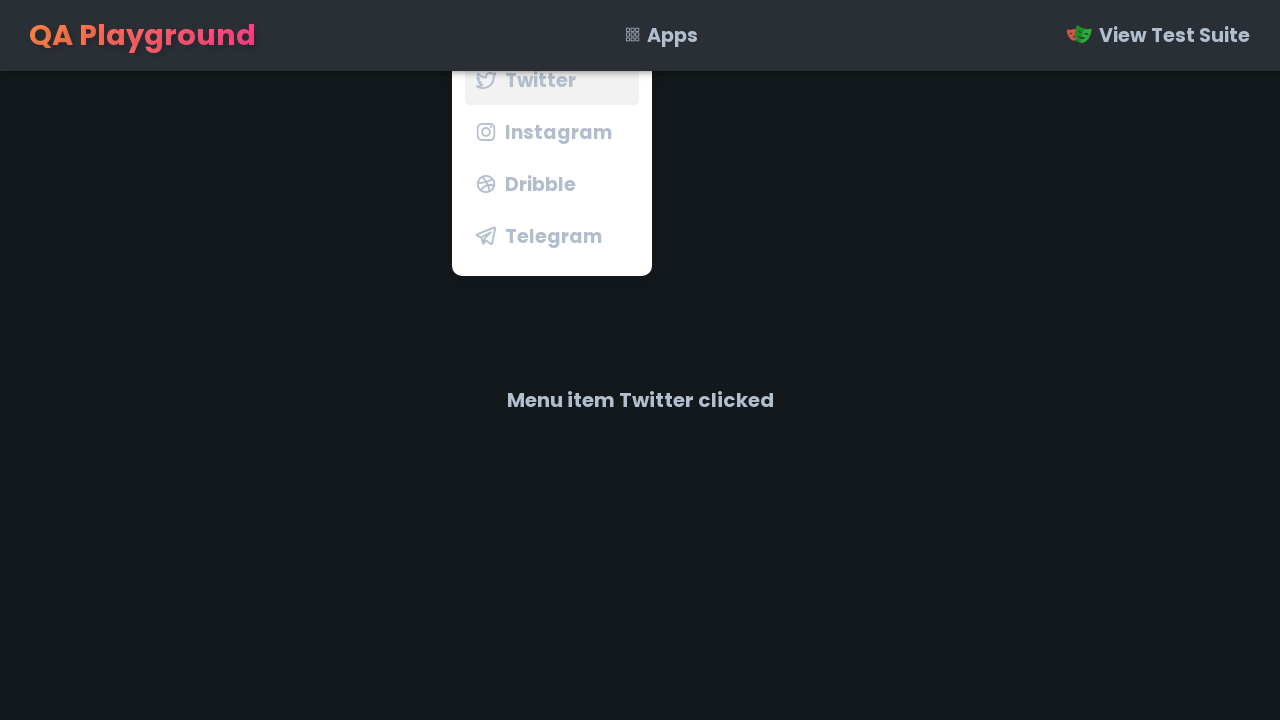

Right-clicked on message element to open context menu at (640, 400) on #msg
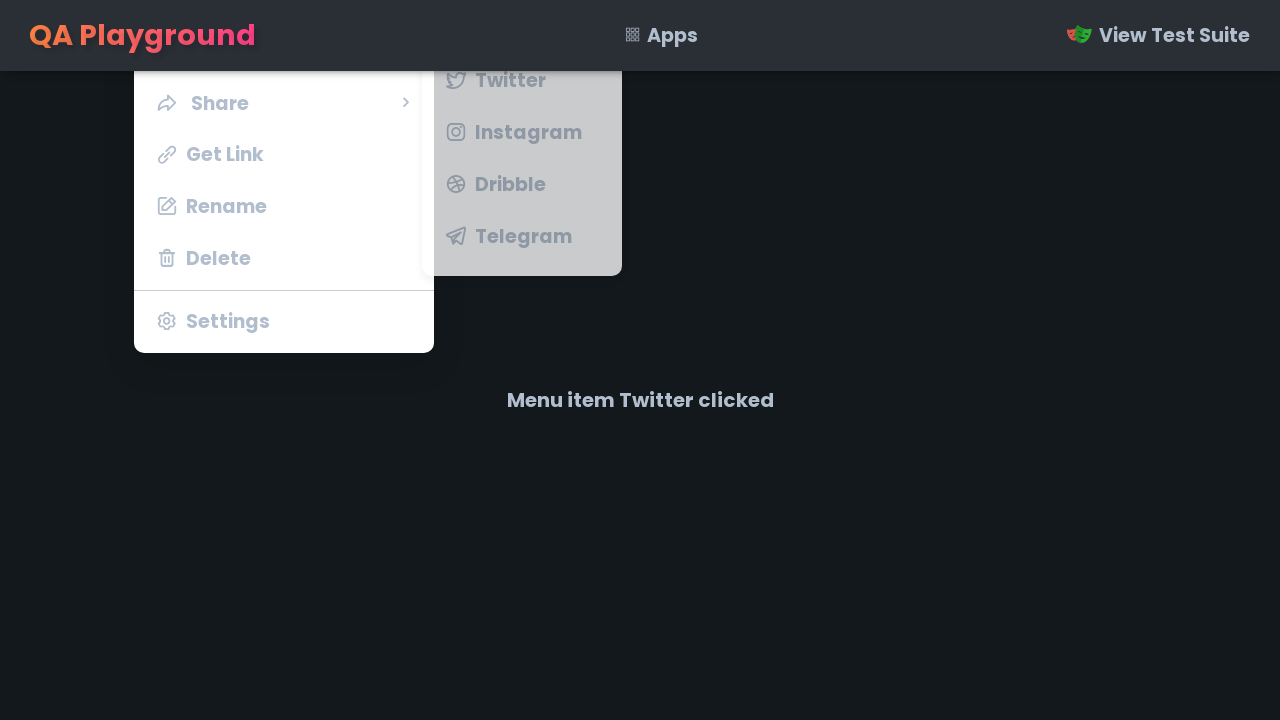

Hovered over Share submenu item at (284, 102) on xpath=//li[@class='menu-item share']
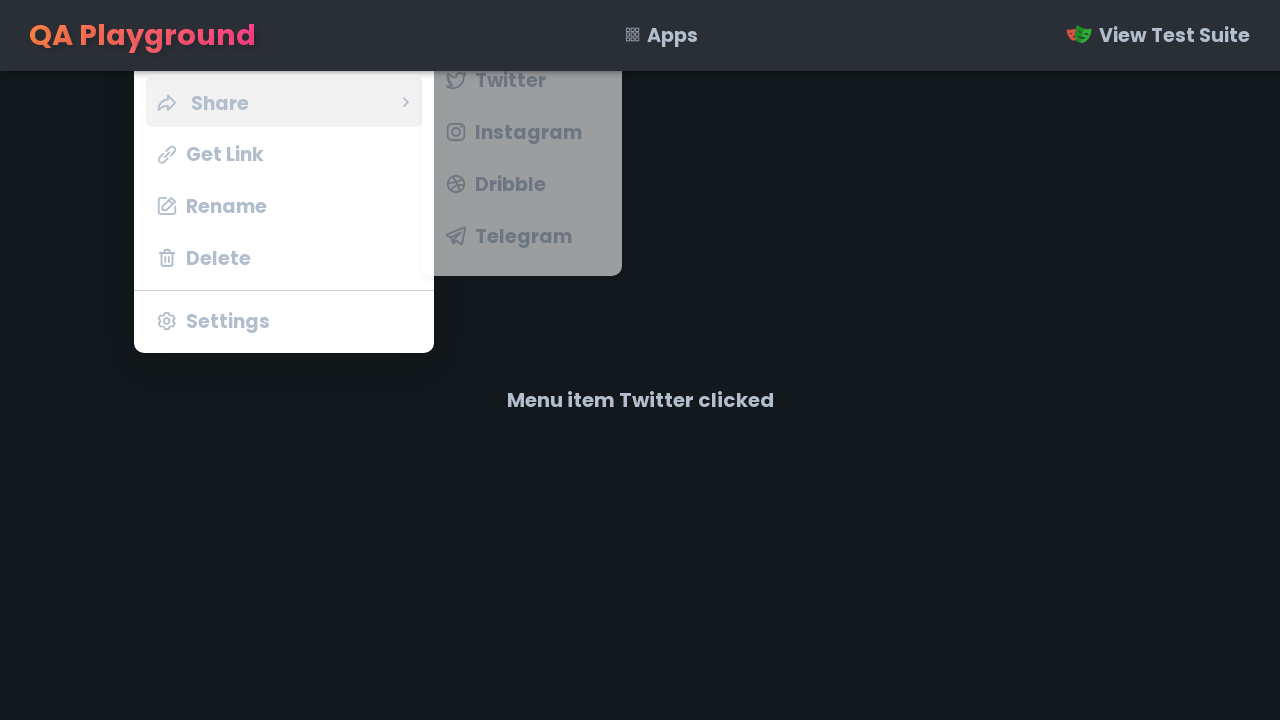

Clicked on Dribble social media link at (522, 184) on //li[@onclick="itemClicked('Dribble')"]
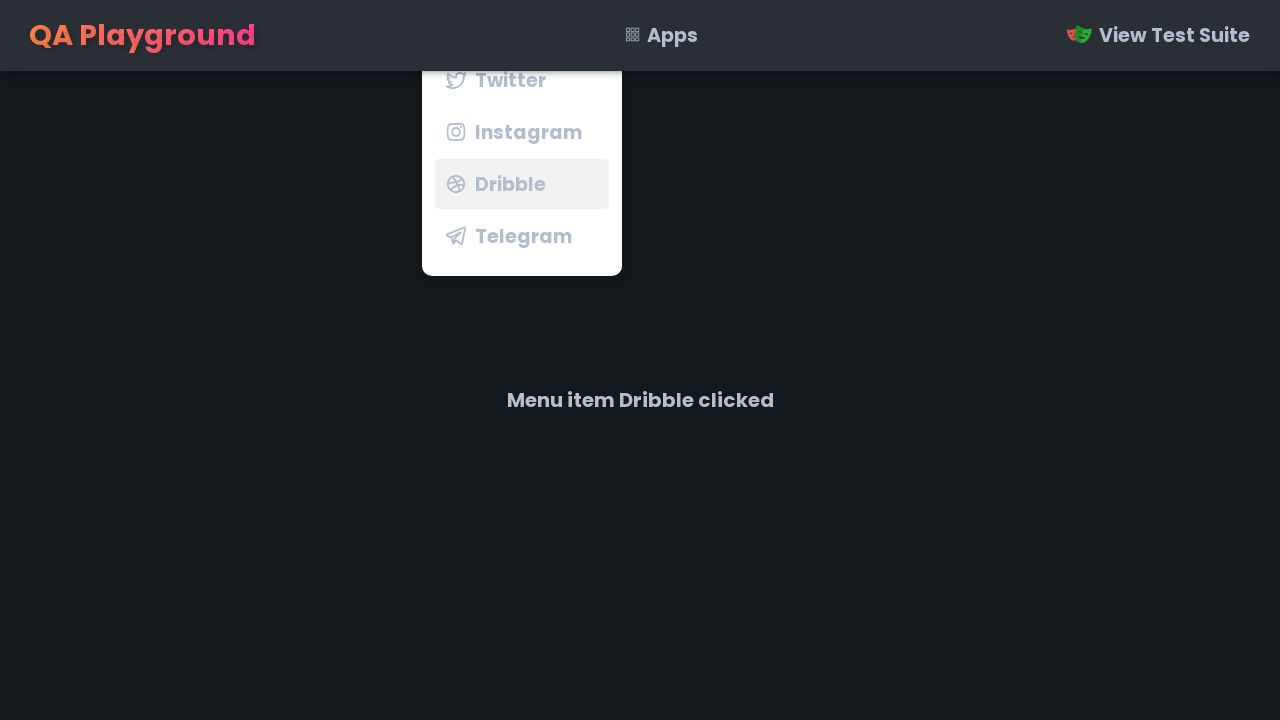

Verified Dribble menu item click assertion passed
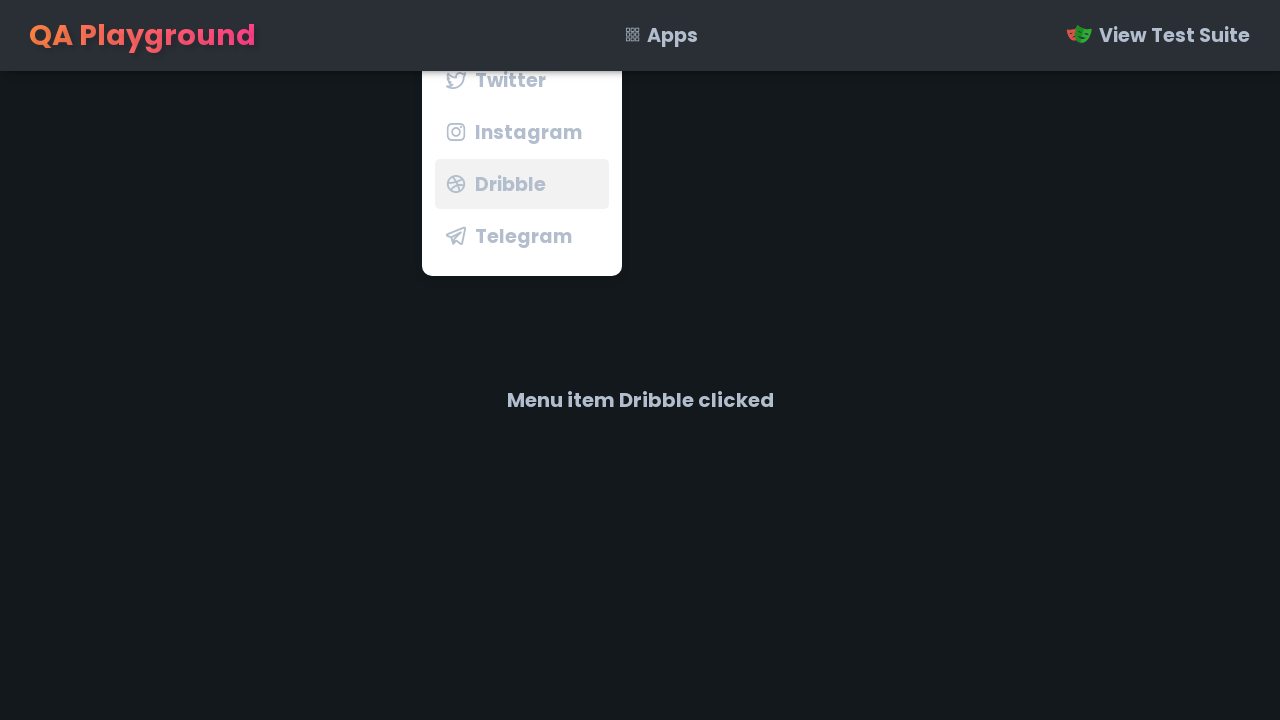

Right-clicked on message element to open context menu at (640, 400) on #msg
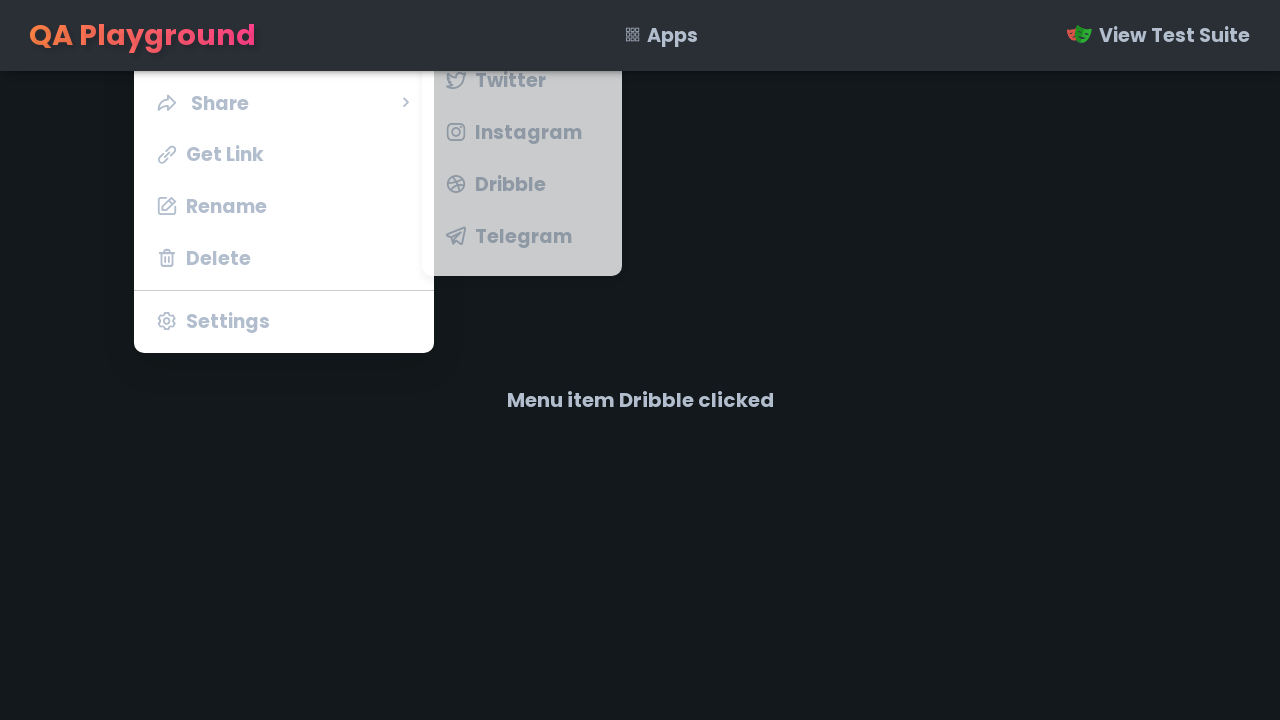

Hovered over Share submenu item at (284, 102) on xpath=//li[@class='menu-item share']
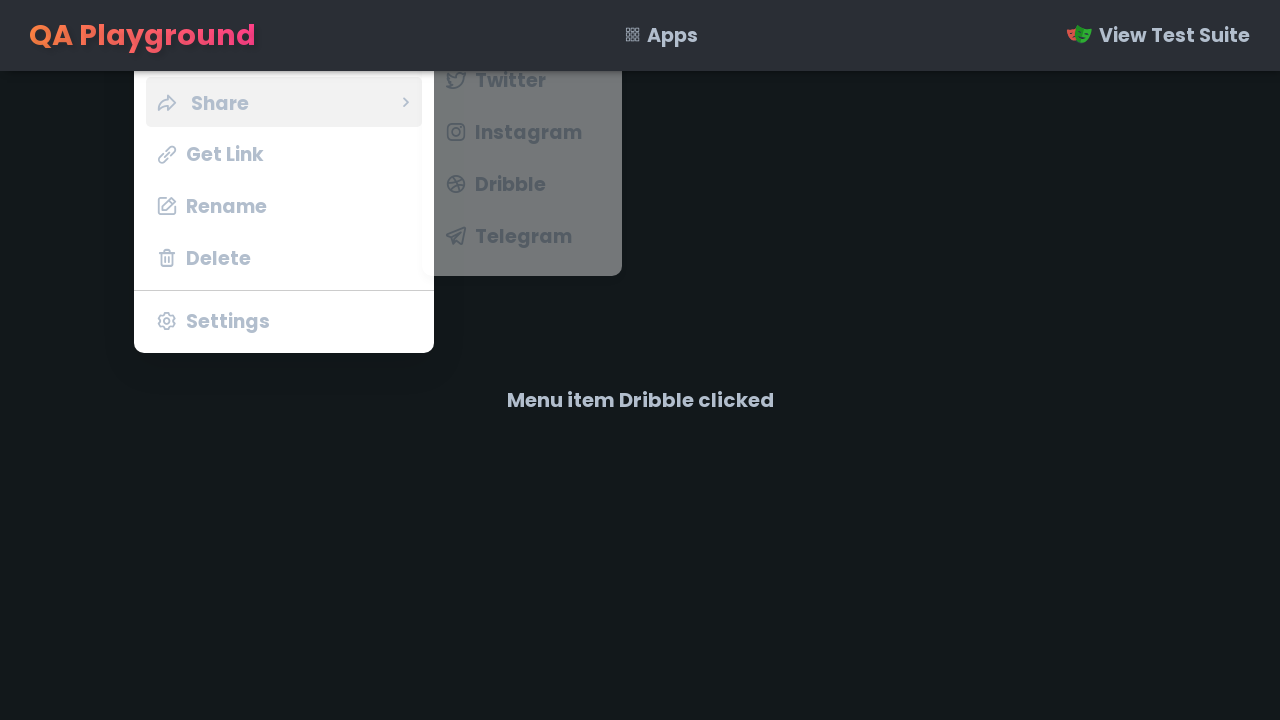

Clicked on Instagram social media link at (522, 132) on //li[@onclick="itemClicked('Instagram')"]
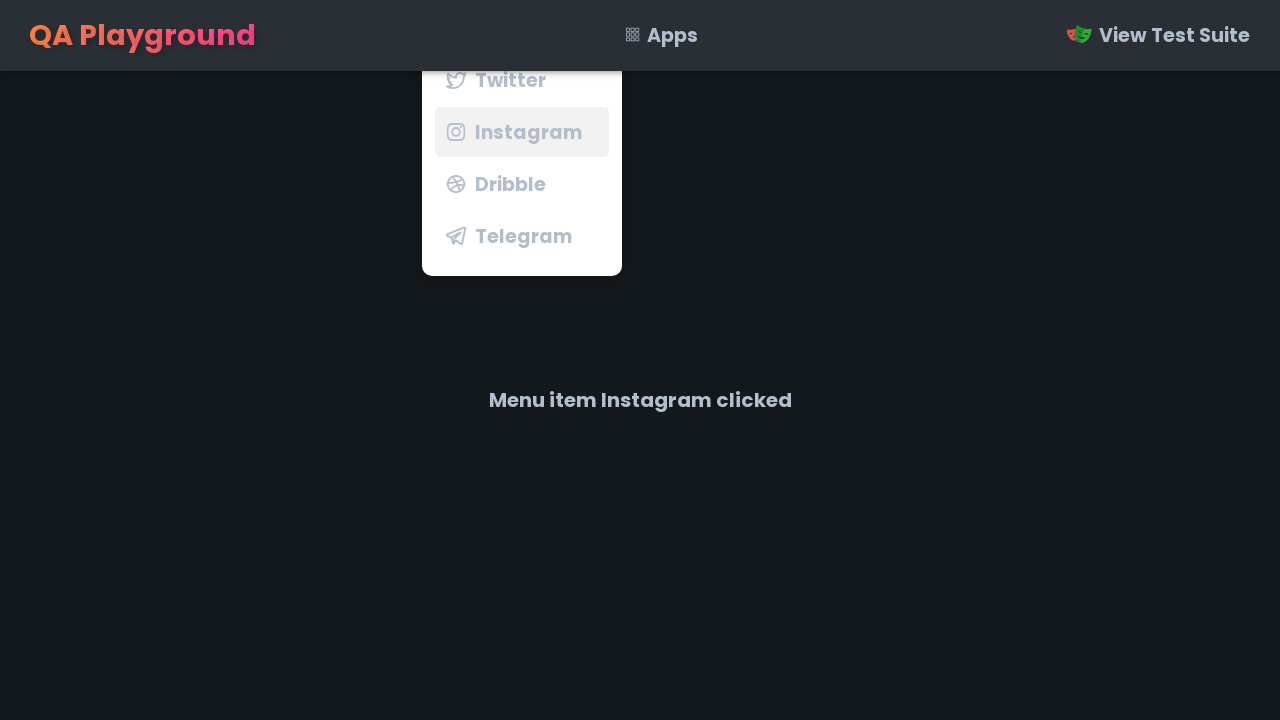

Verified Instagram menu item click assertion passed
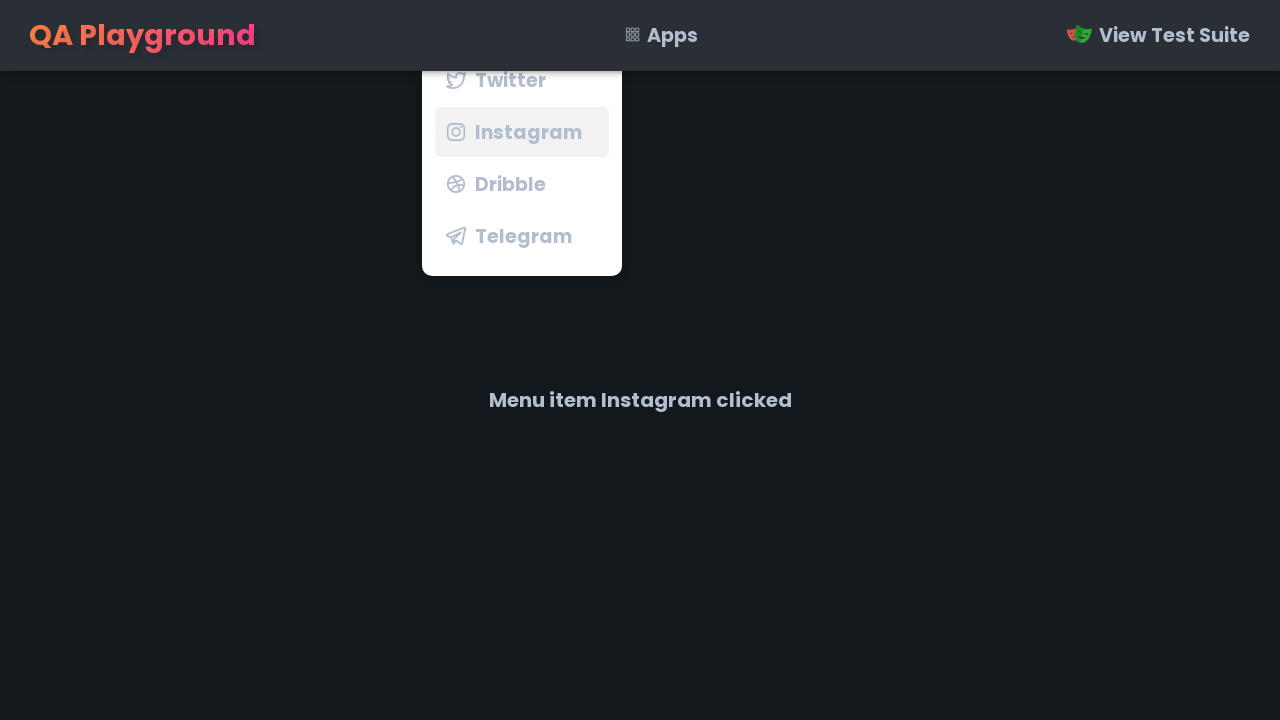

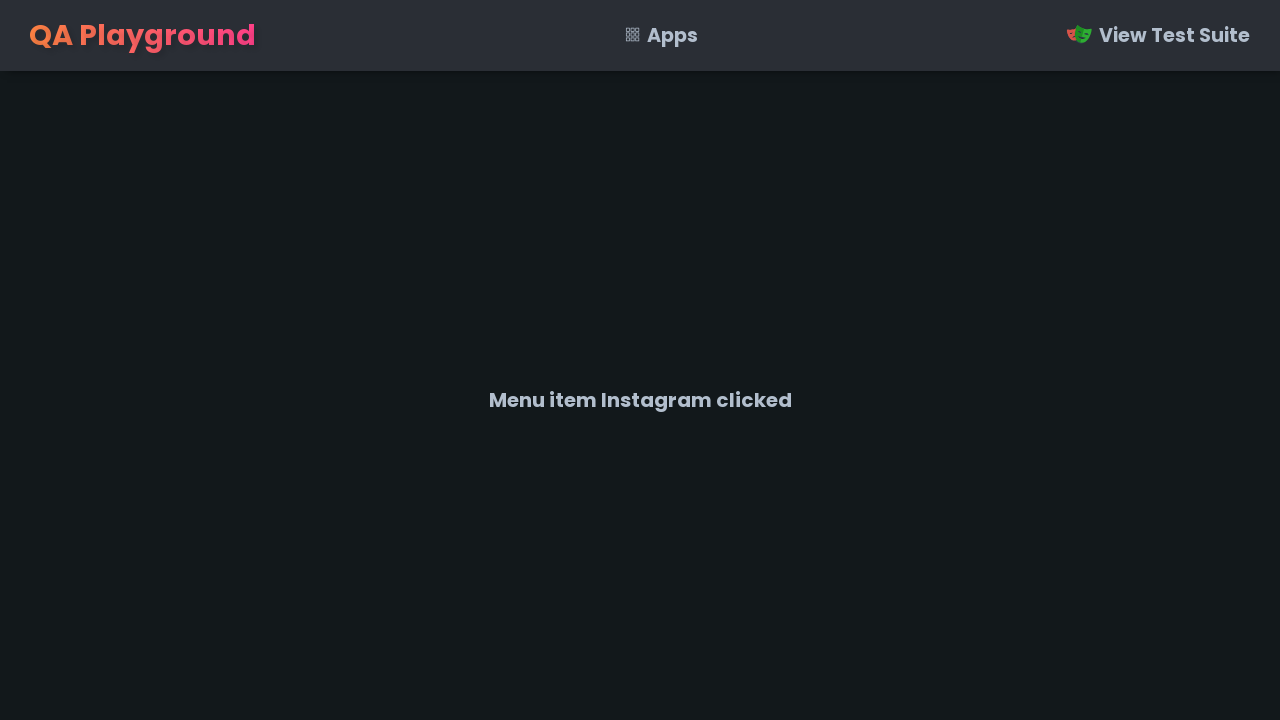